Tests single file upload functionality by selecting a file and verifying successful upload

Starting URL: https://blueimp.github.io/jQuery-File-Upload/

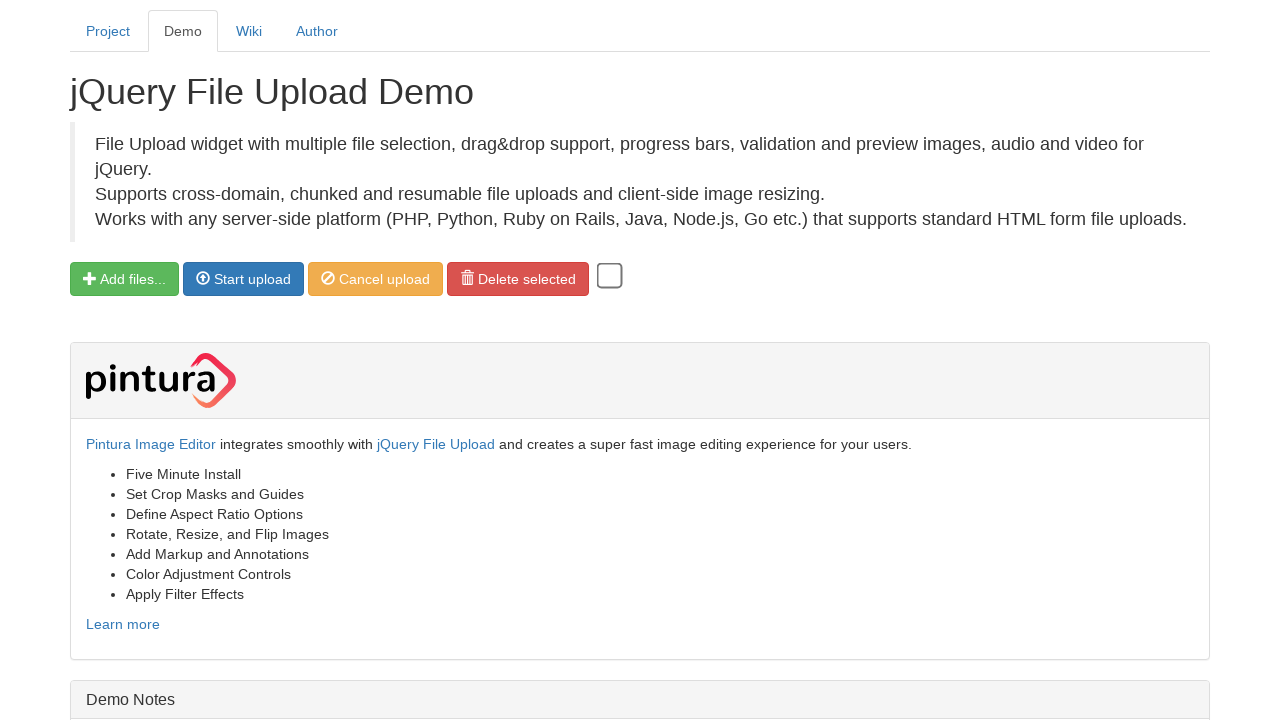

Created temporary test file for upload
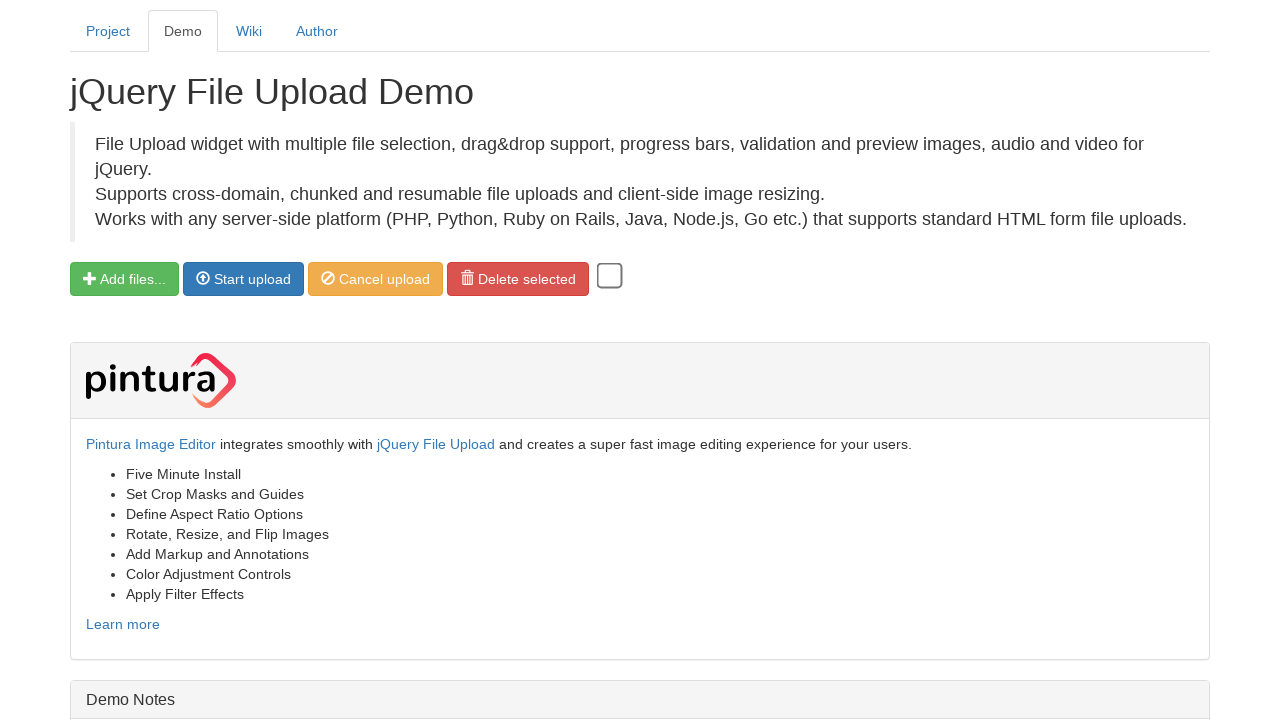

Selected file for upload using set_input_files
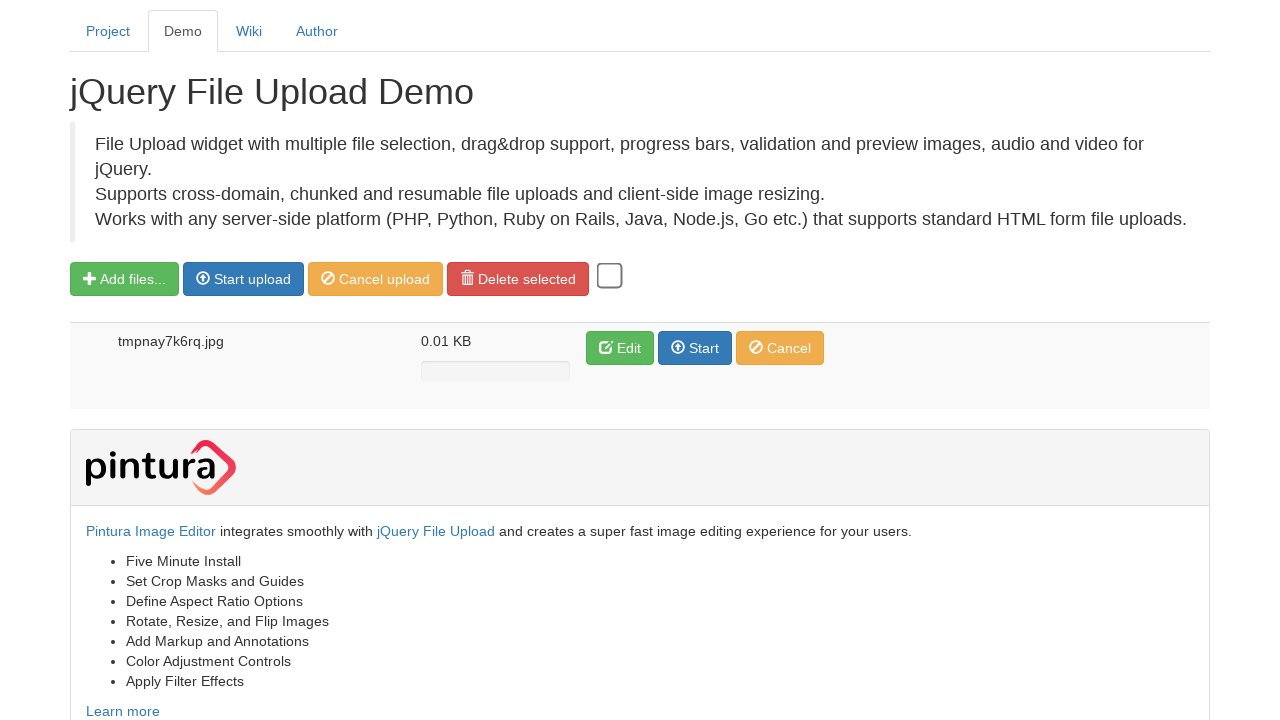

Verified file name appeared in UI with .jpg extension
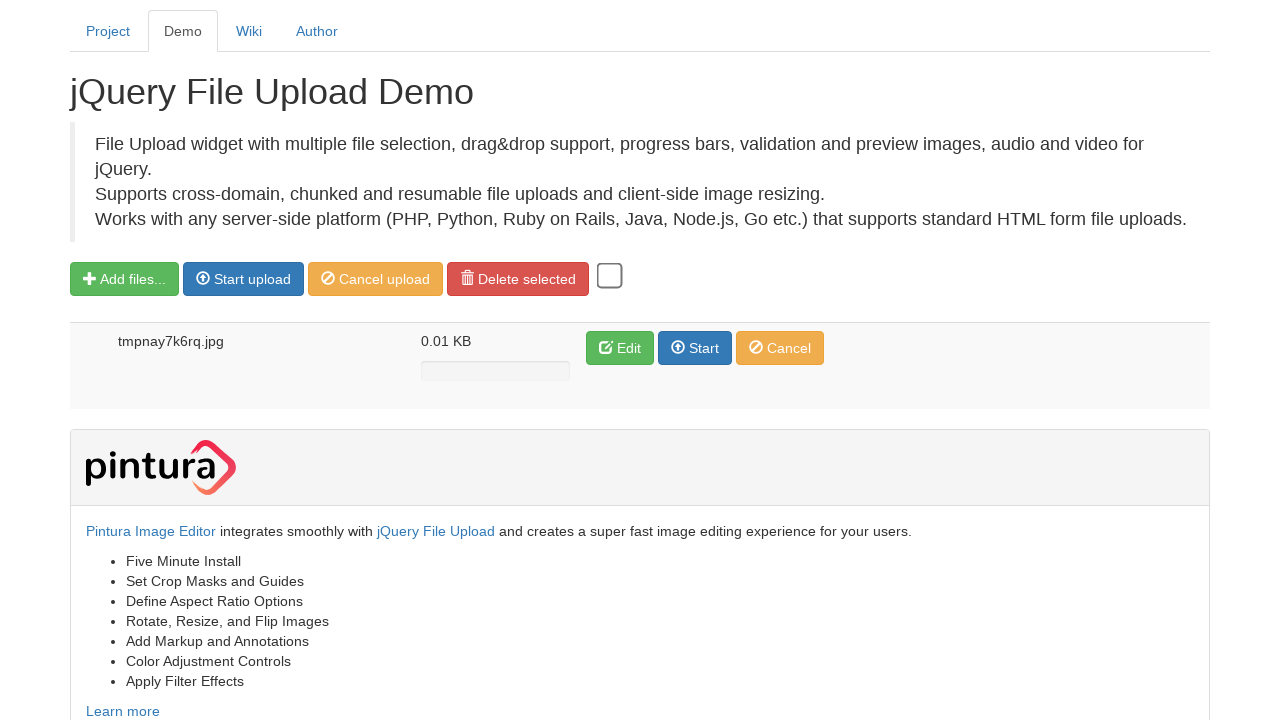

Clicked start button to begin file upload at (695, 348) on table .start
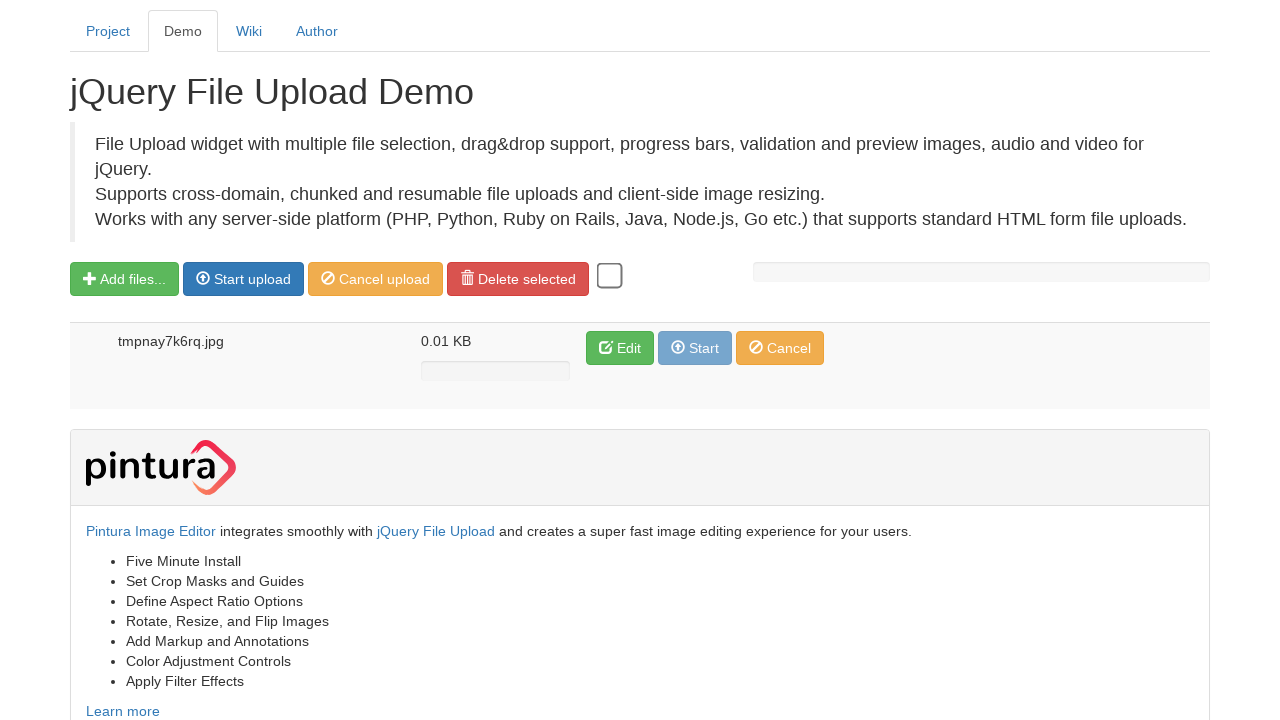

File upload completed and download link appeared
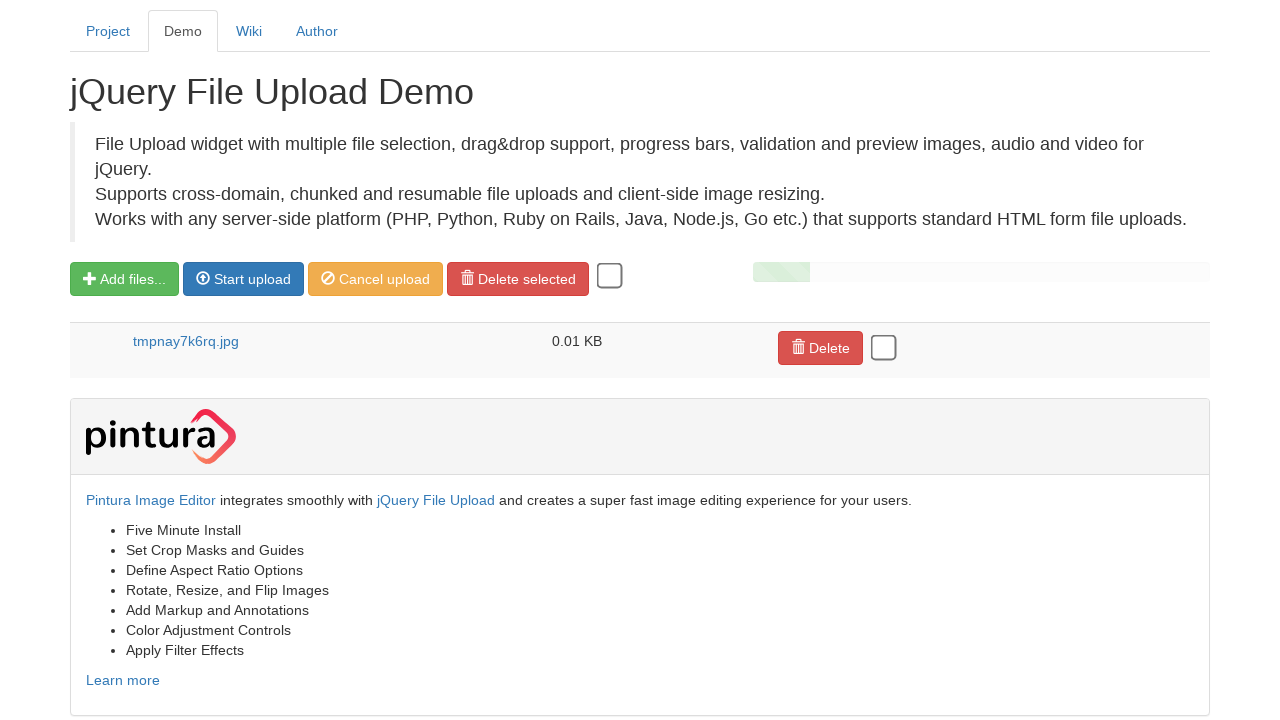

Cleaned up temporary test file
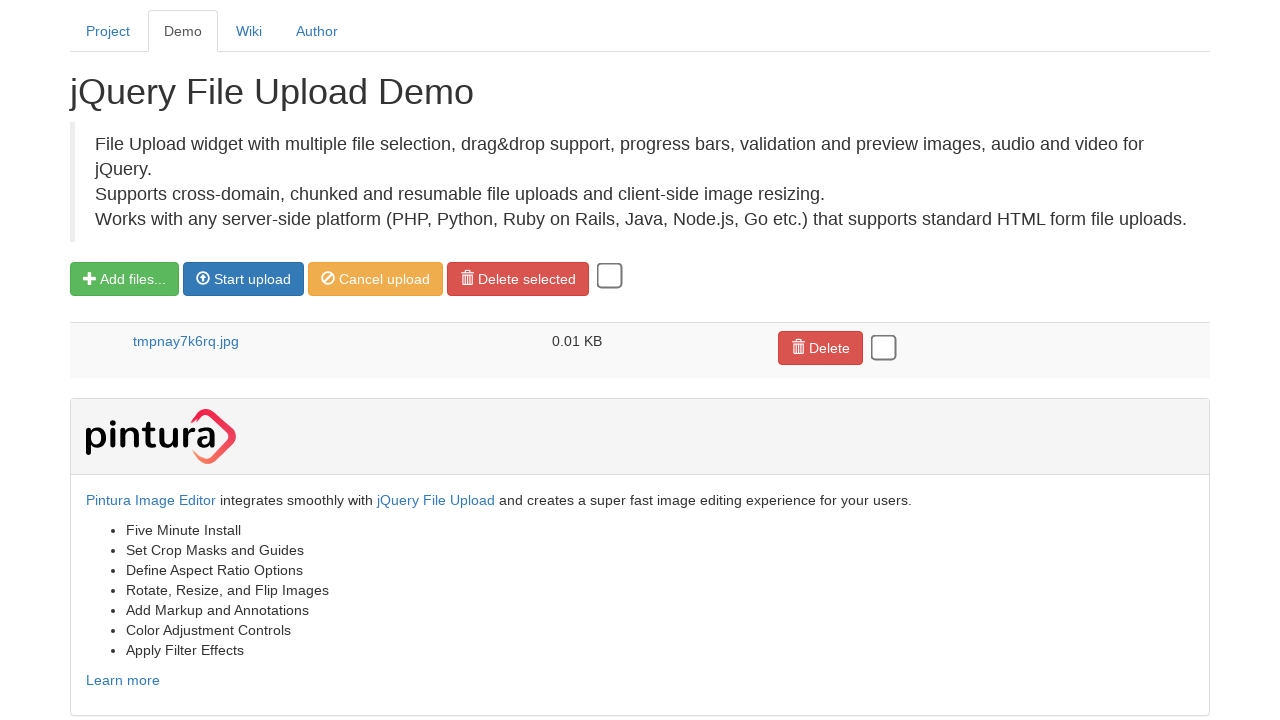

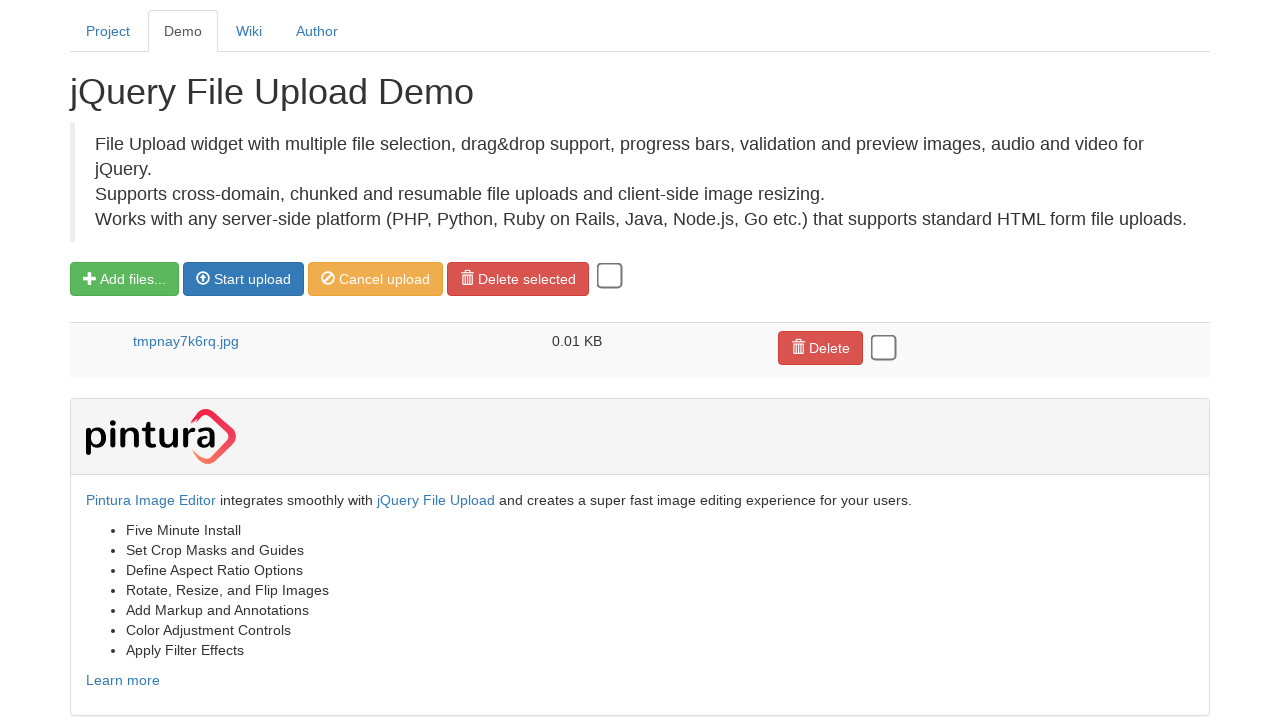